Verifies that the login page hyperlink is enabled on the Hudl homepage

Starting URL: https://www.hudl.com/

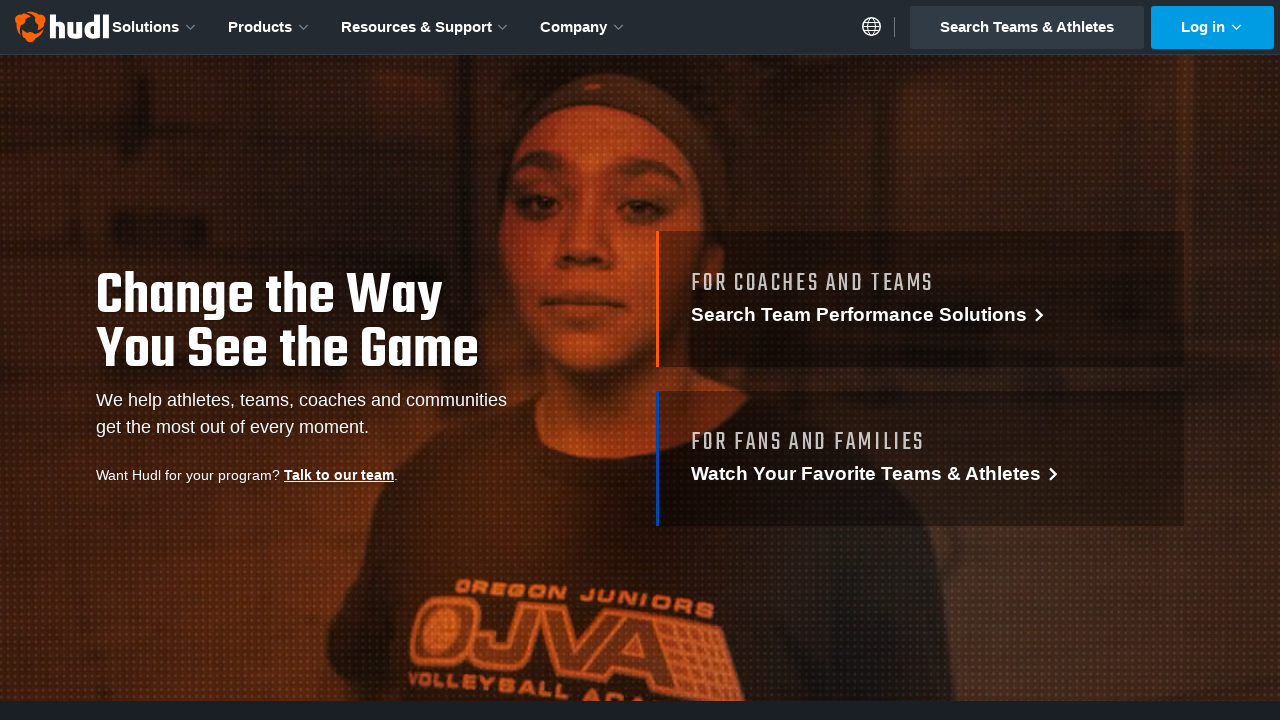

Located login button on Hudl homepage
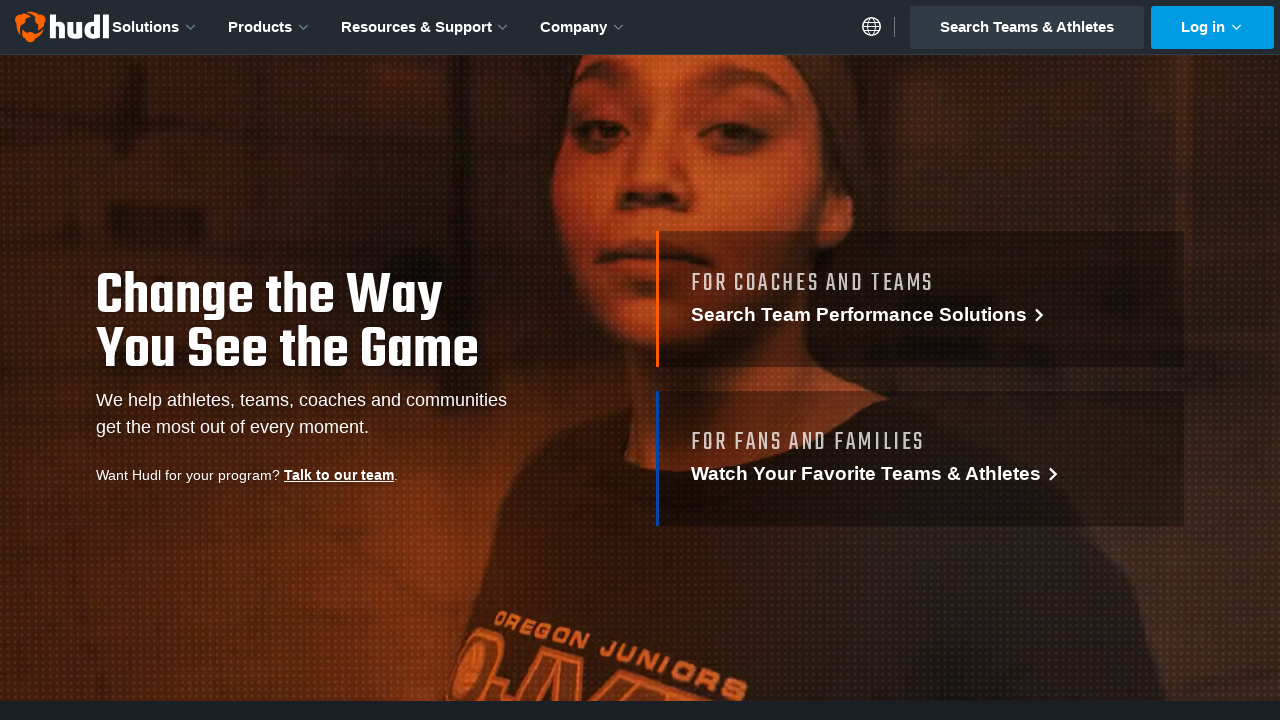

Verified login button is visible
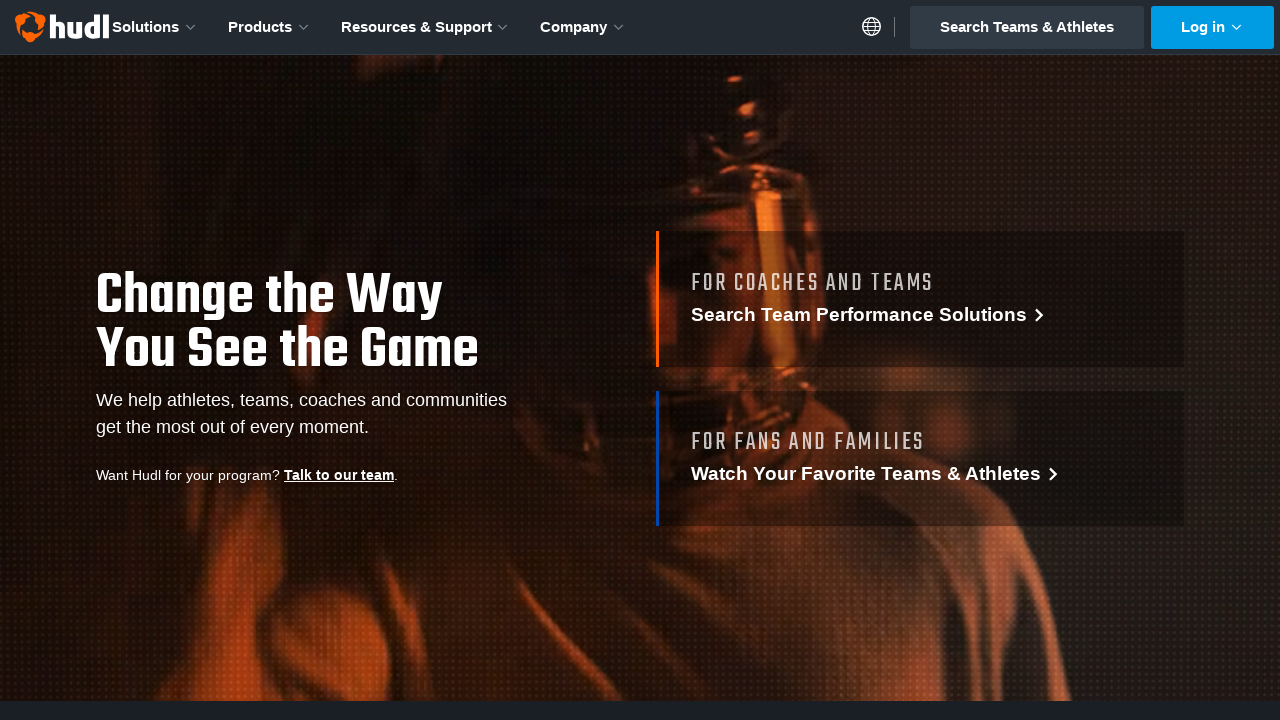

Verified login button is enabled
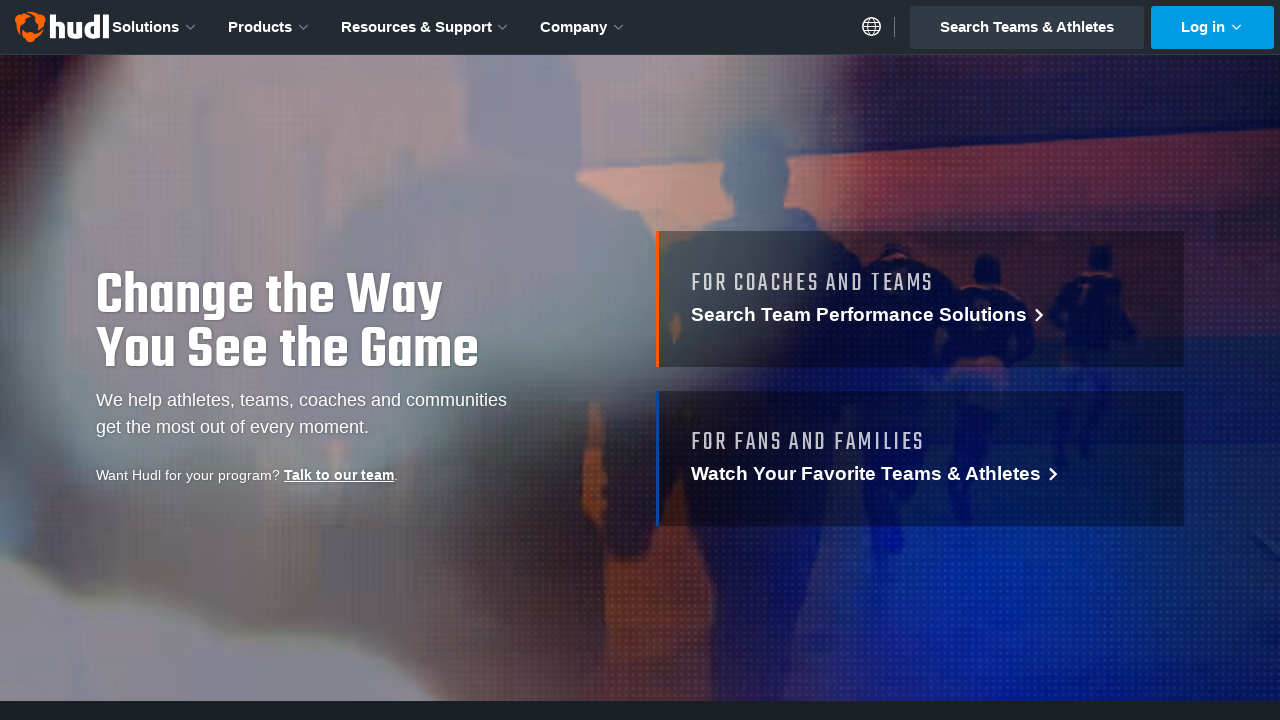

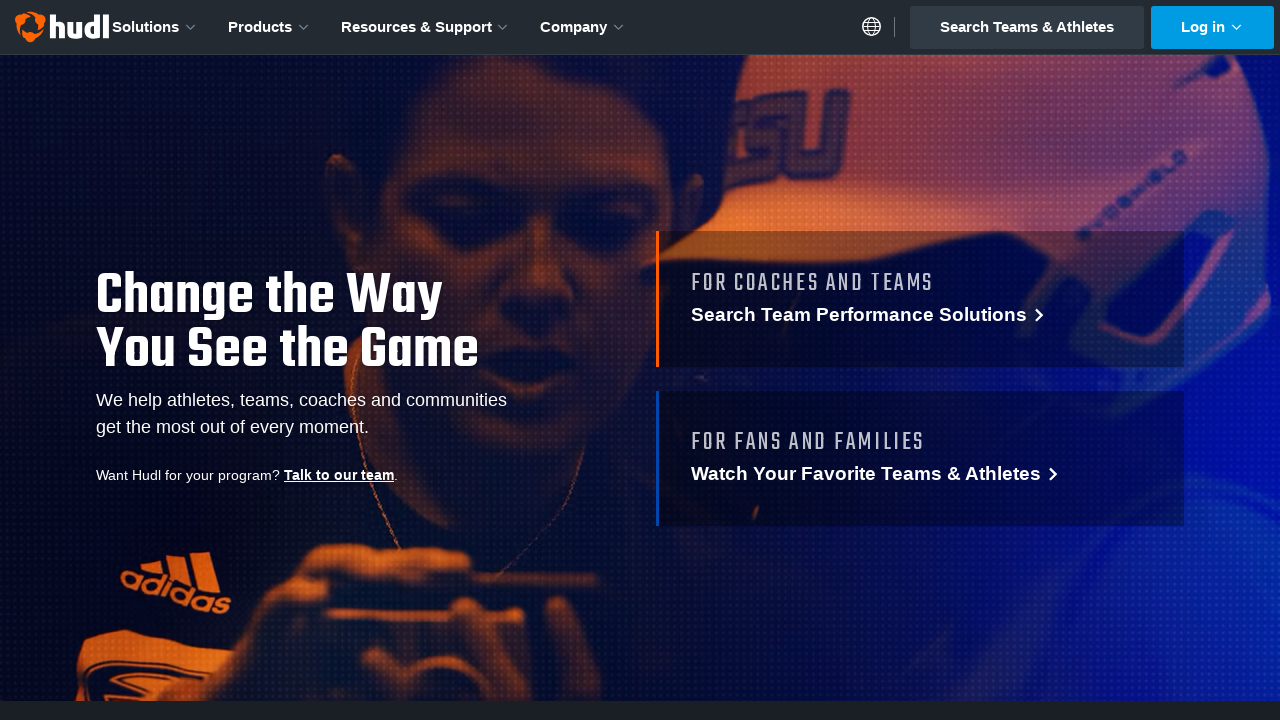